Navigates to WiseQuarter homepage and verifies that the URL contains "wisequarter"

Starting URL: https://www.wisequarter.com

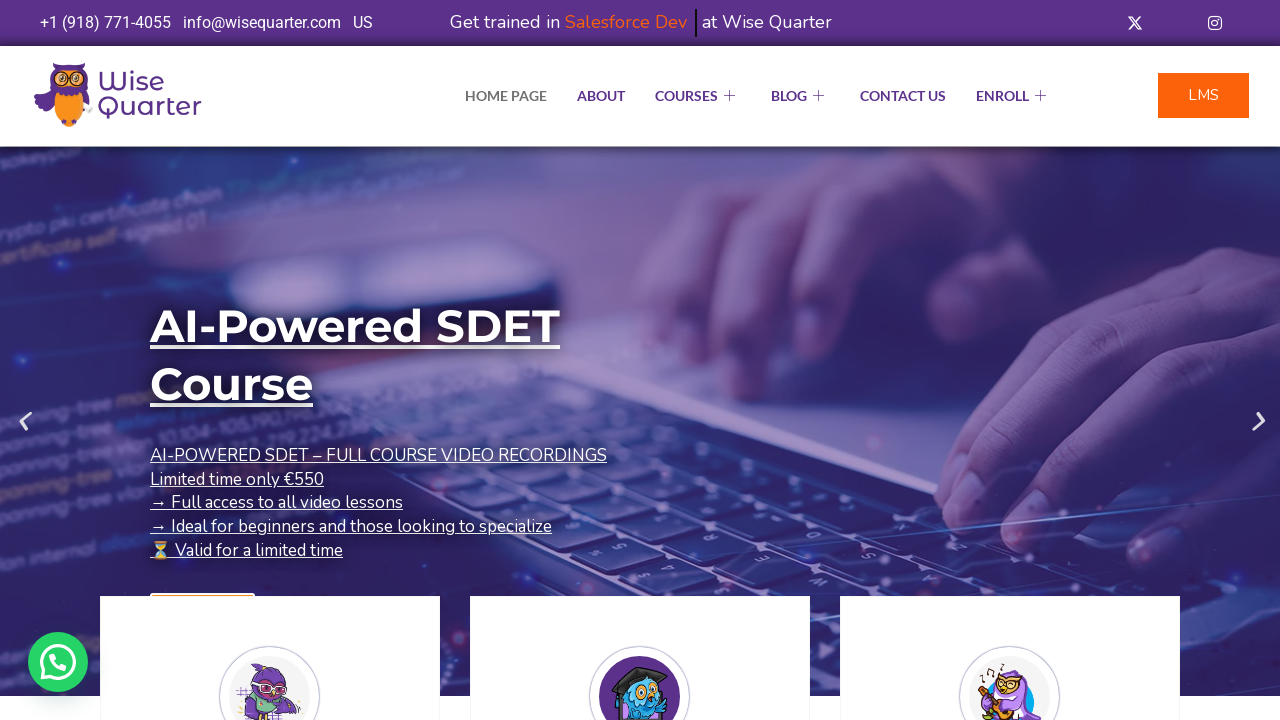

Waited for page to reach domcontentloaded state
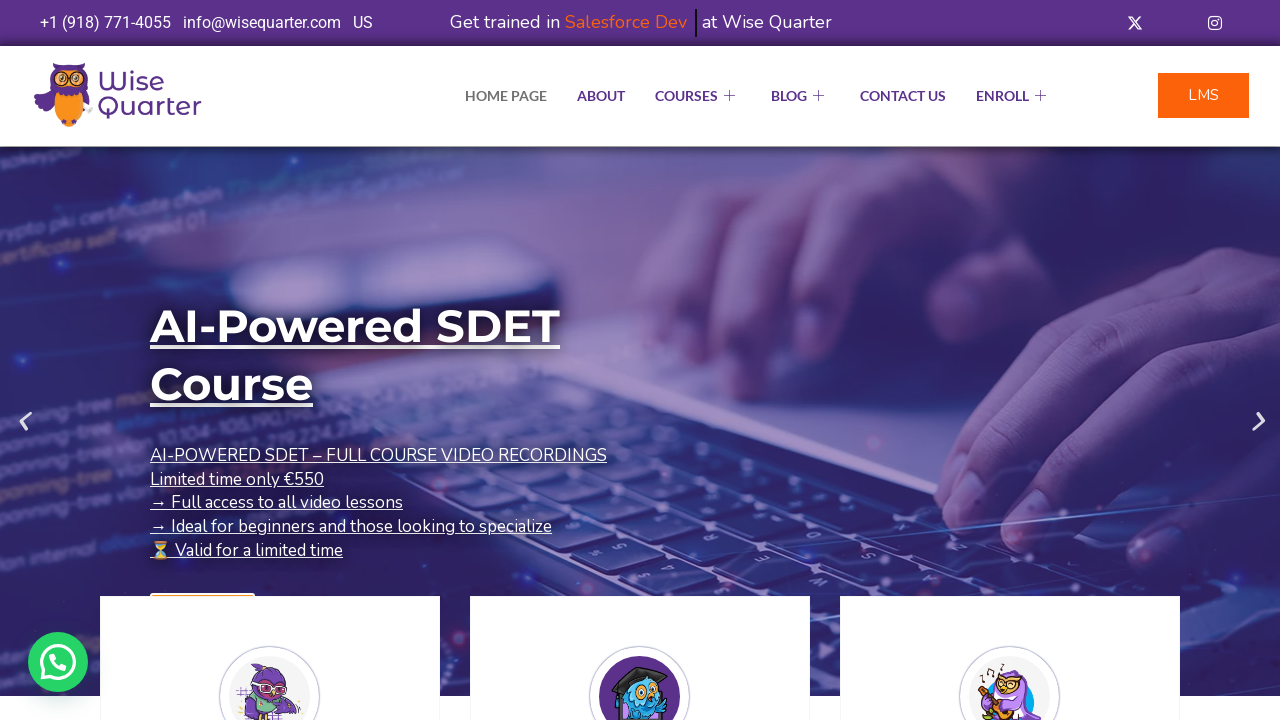

Retrieved current URL: https://wisequarter.com/
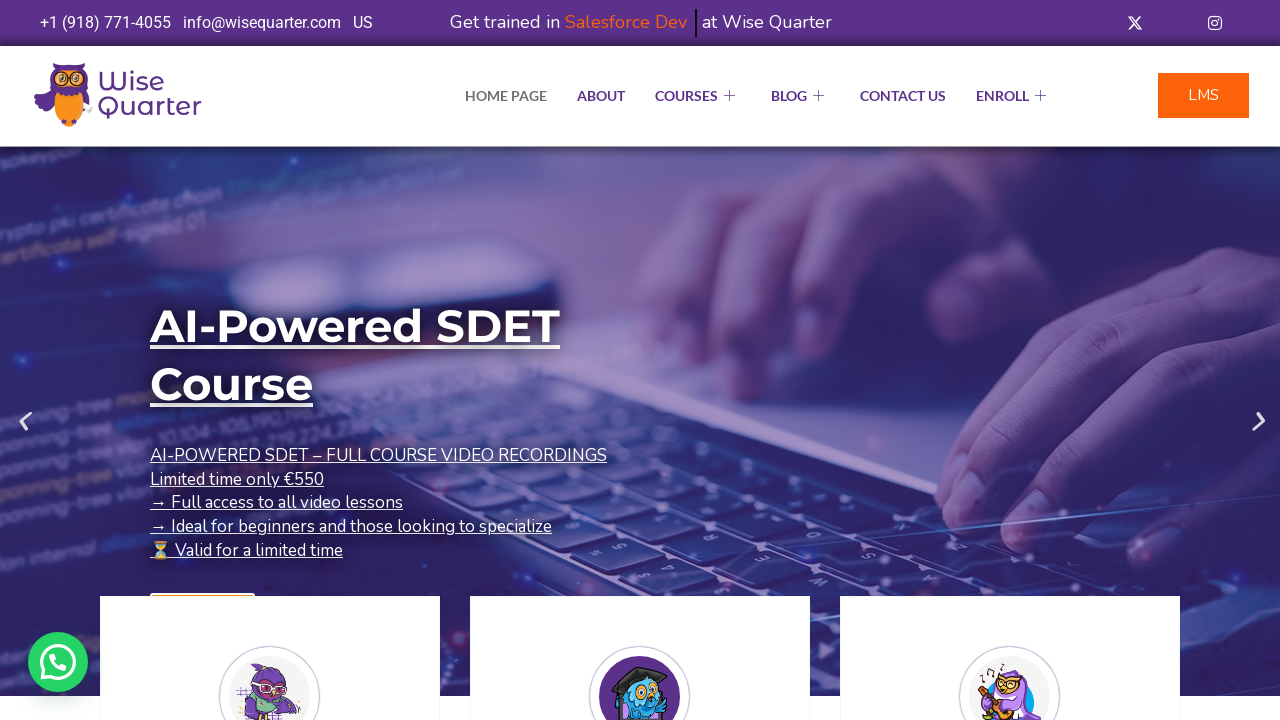

Verified that URL contains 'wisequarter'
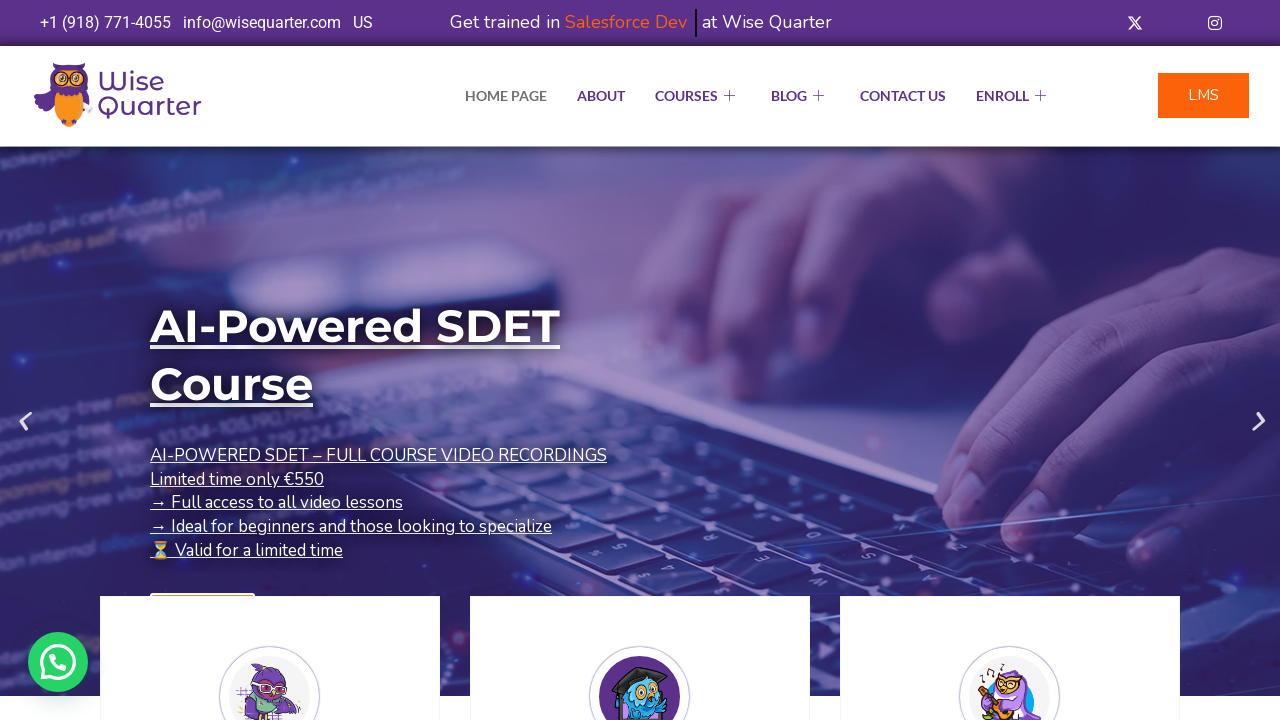

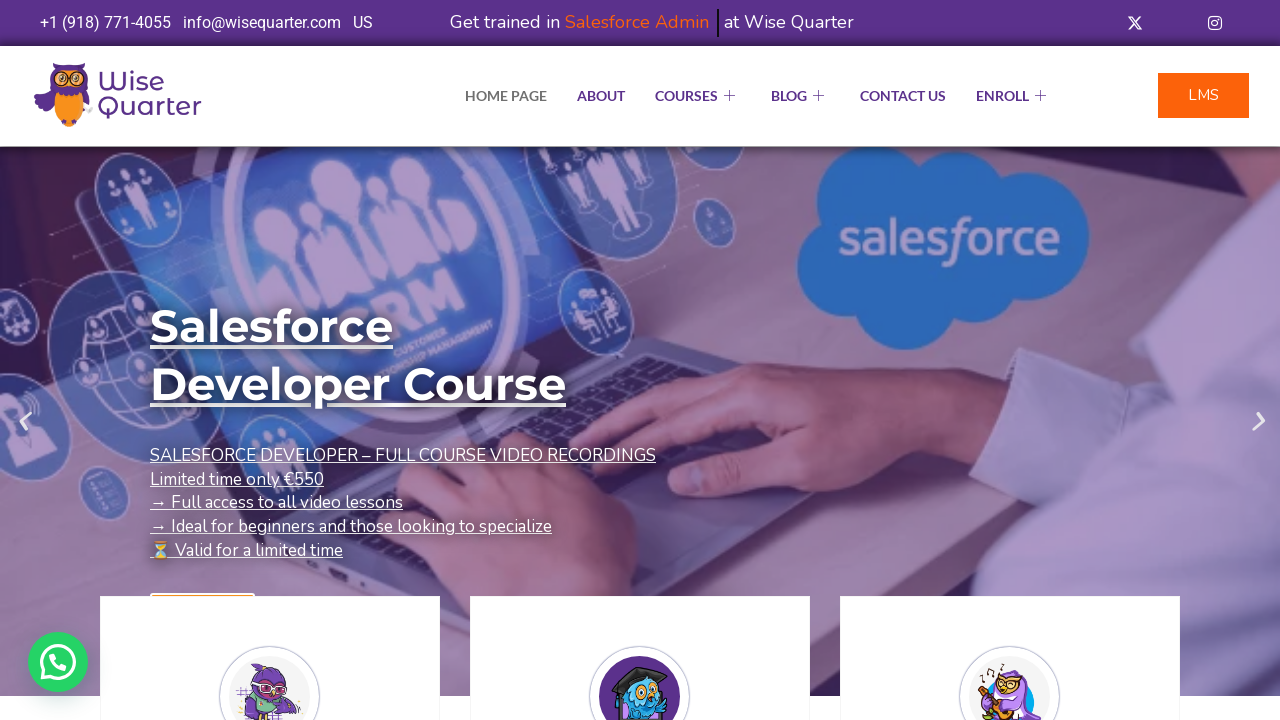